Navigates to OrangeHRM and validates the page title matches expected value.

Starting URL: https://opensource-demo.orangehrmlive.com/

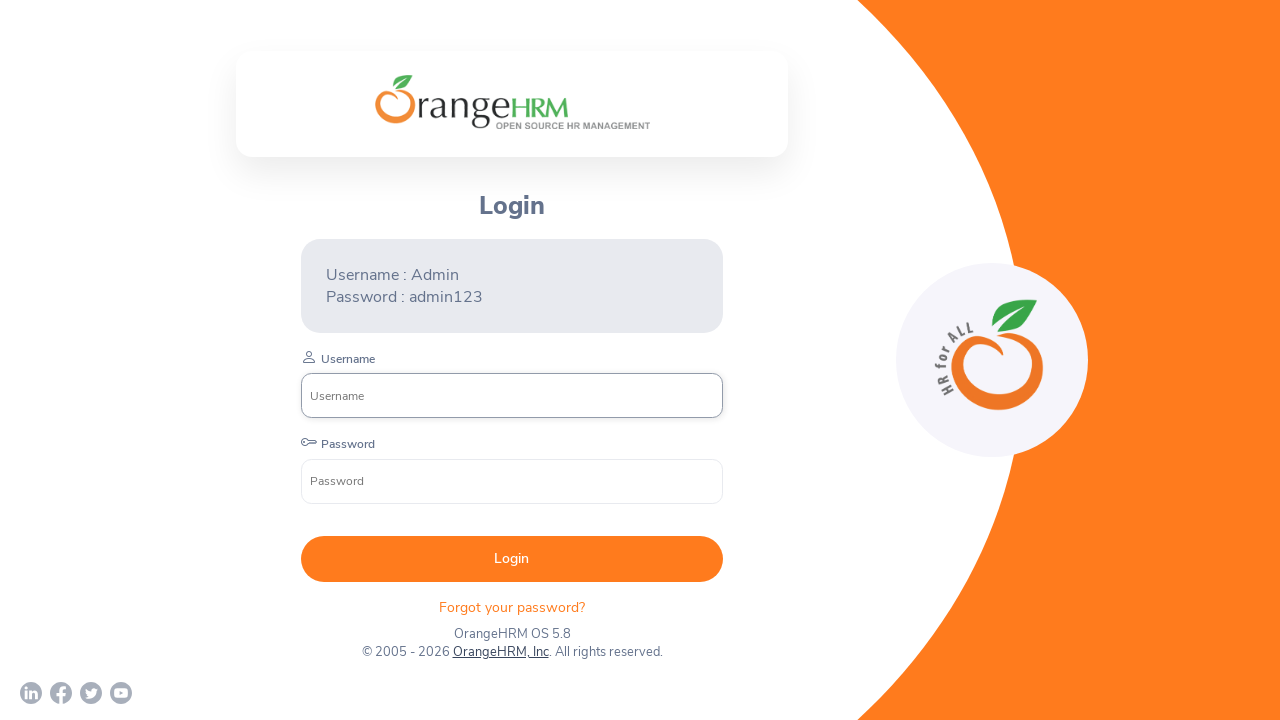

Waited for page to load completely (networkidle state)
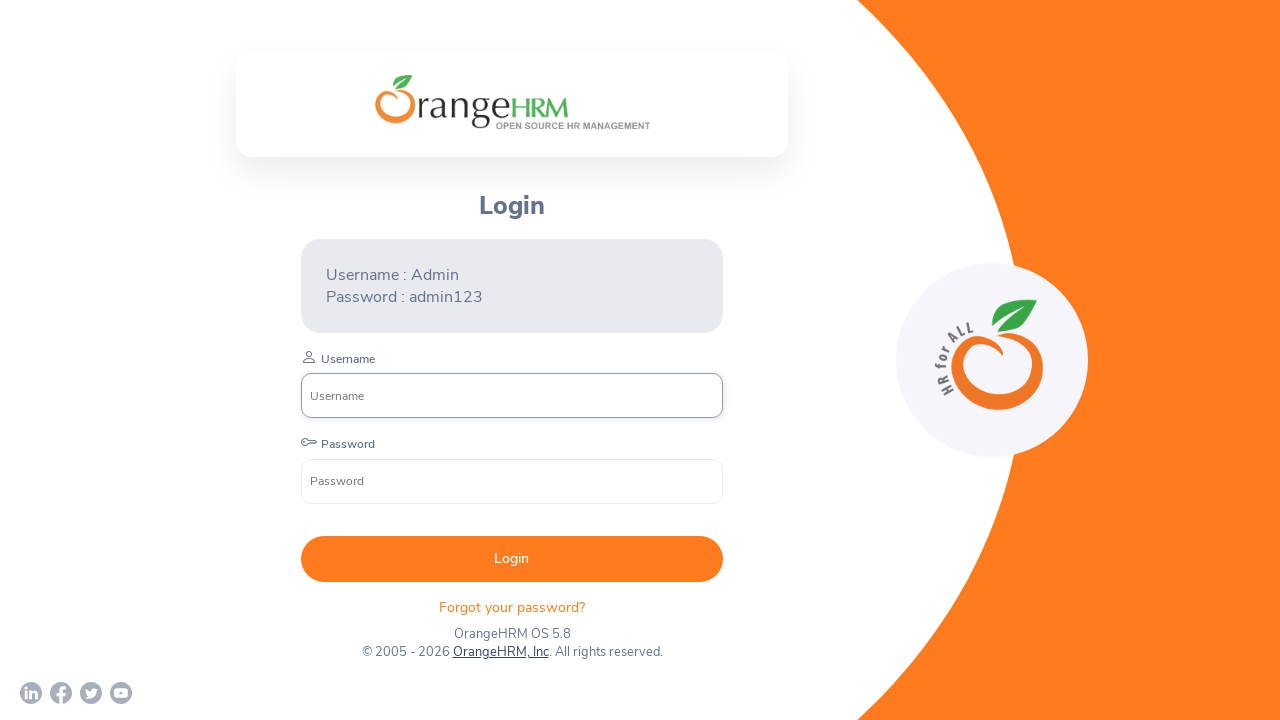

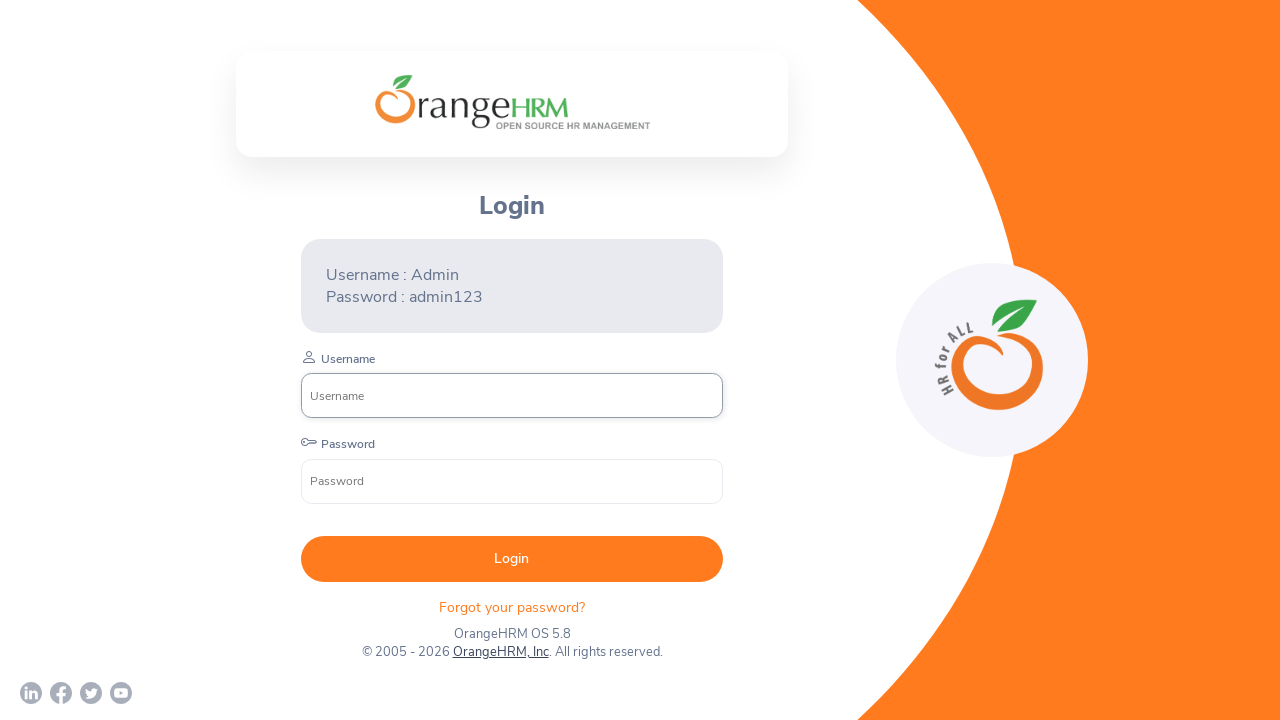